Tests that clicking the jobs link navigates to the jobs page on Hacker News

Starting URL: https://news.ycombinator.com/

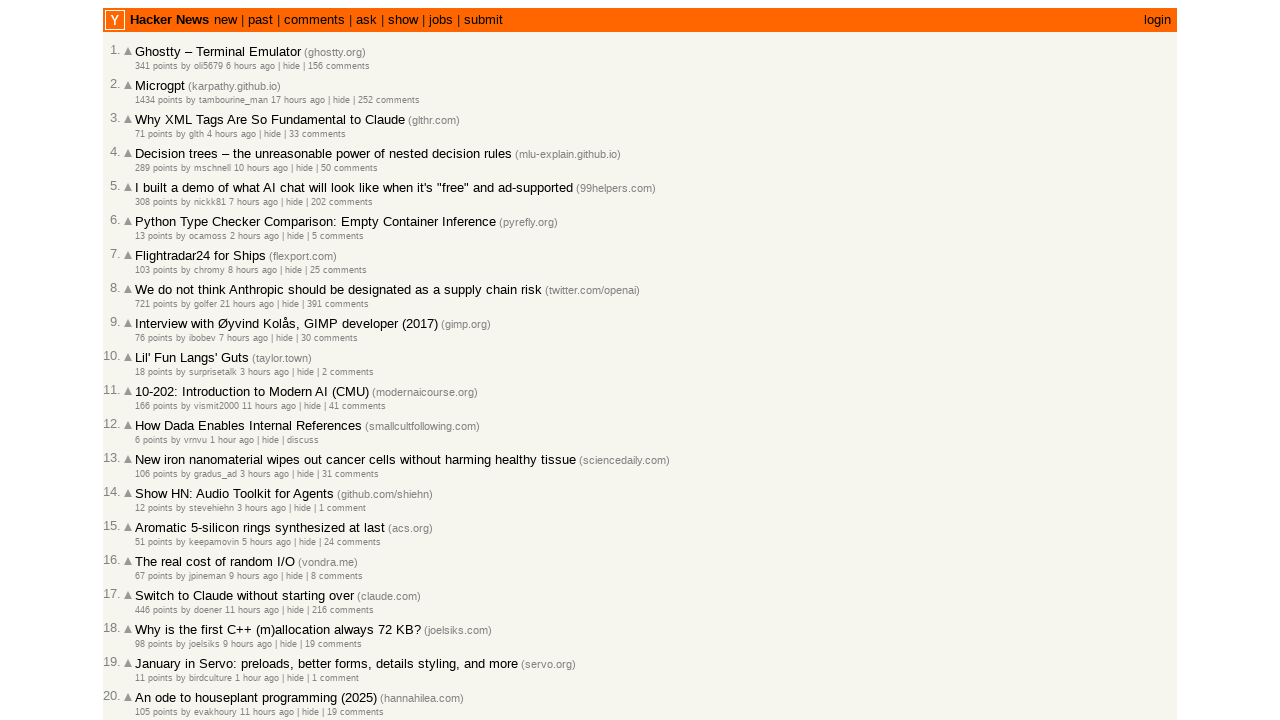

Clicked the jobs link on Hacker News at (441, 20) on a:text('jobs')
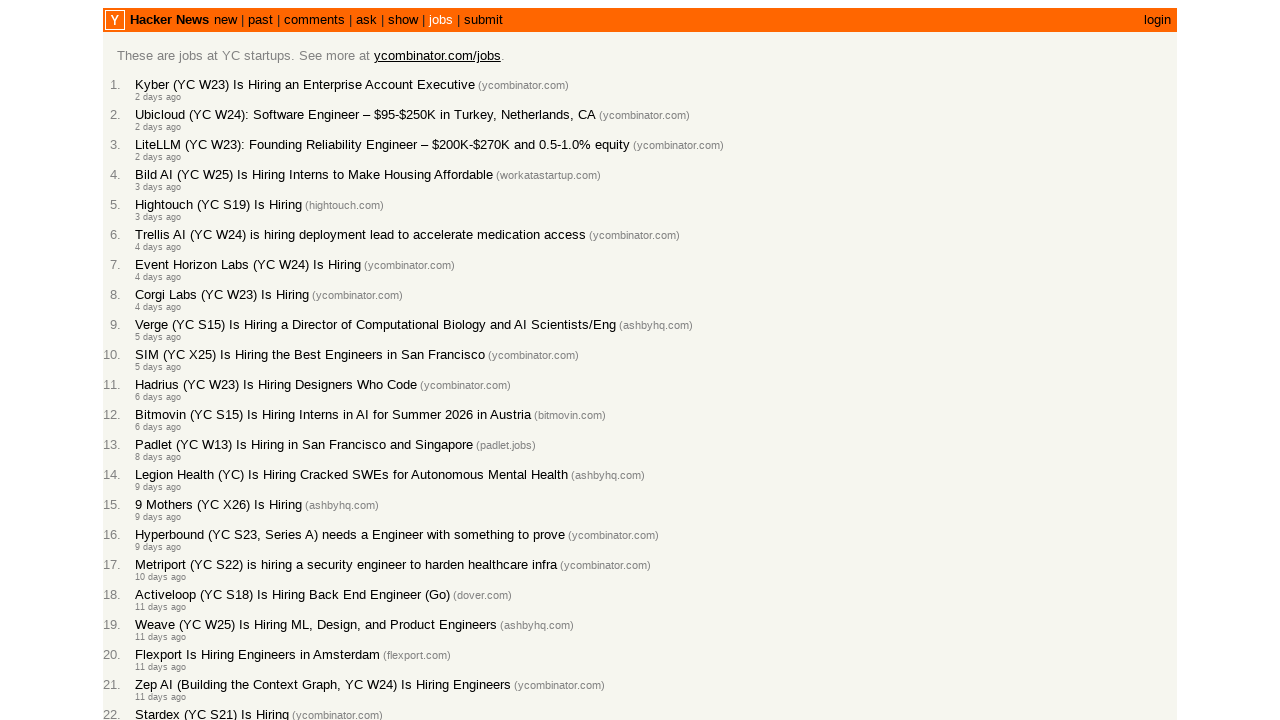

Navigated to jobs page at https://news.ycombinator.com/jobs
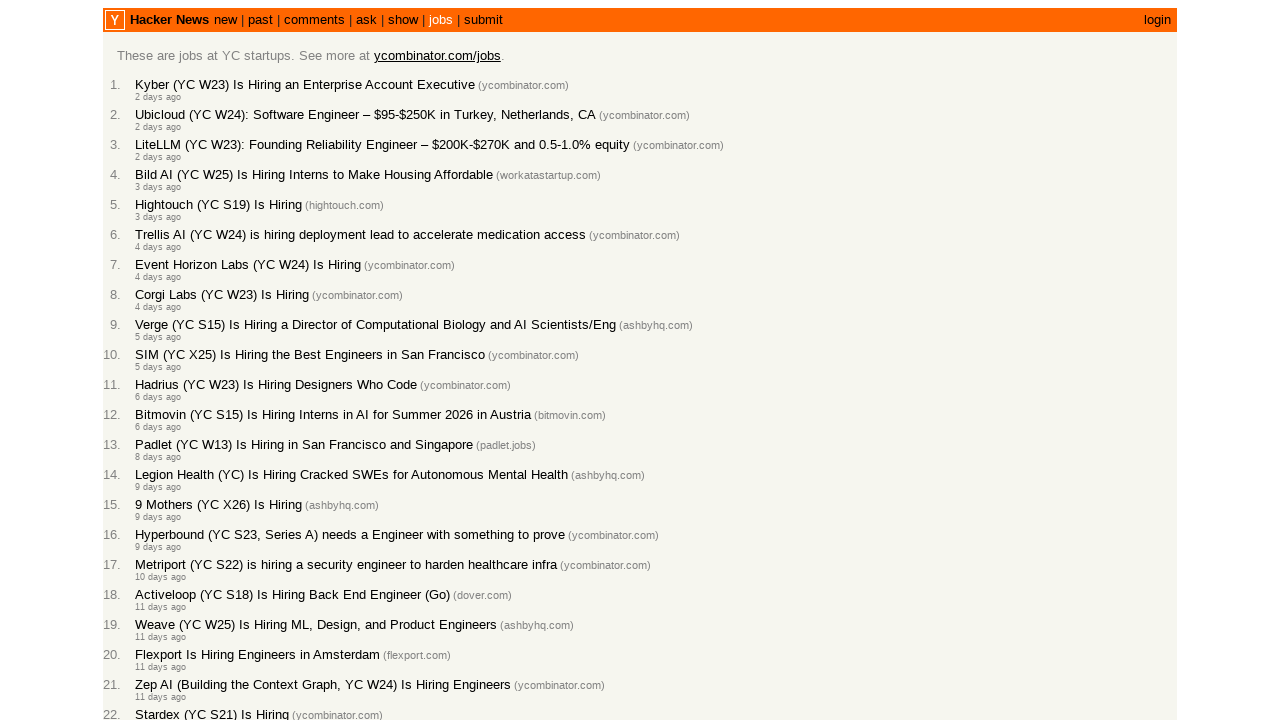

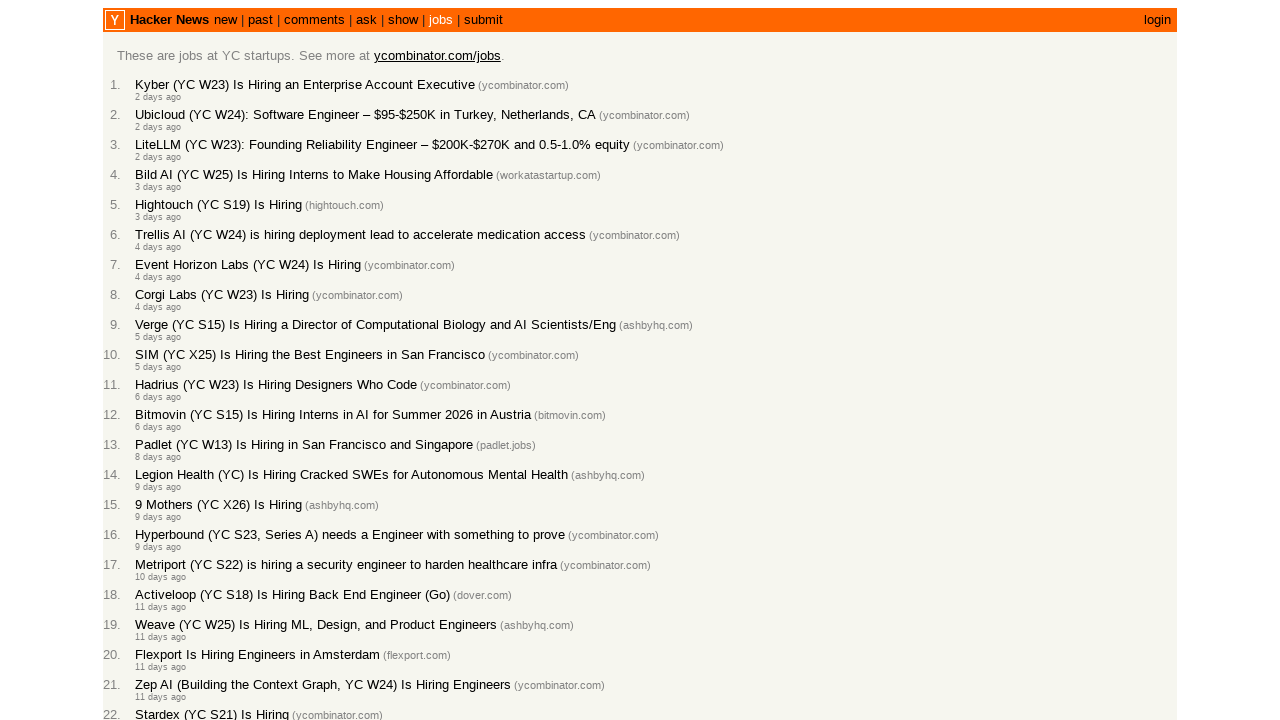